Tests radio button selection functionality by clicking on two different radio buttons (radio2 and radio3) on a practice automation page.

Starting URL: https://rahulshettyacademy.com/AutomationPractice/

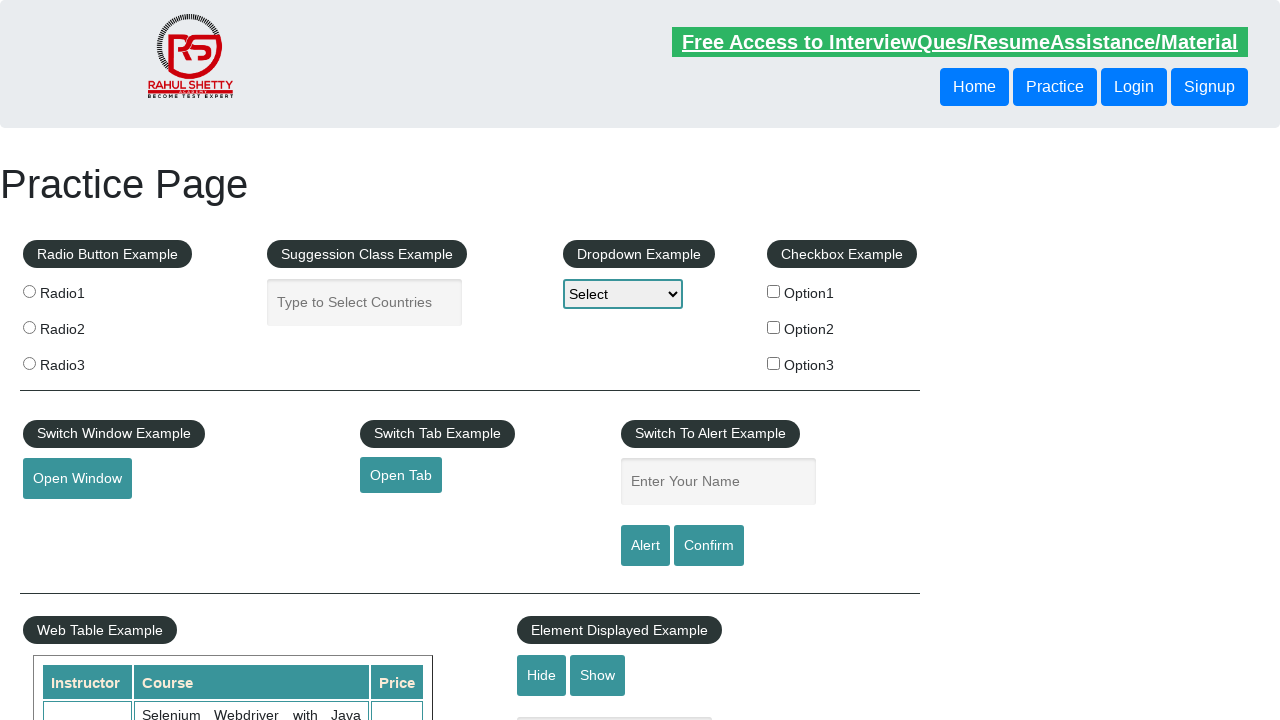

Clicked radio button with value 'radio2' at (29, 327) on input[name='radioButton'][value='radio2']
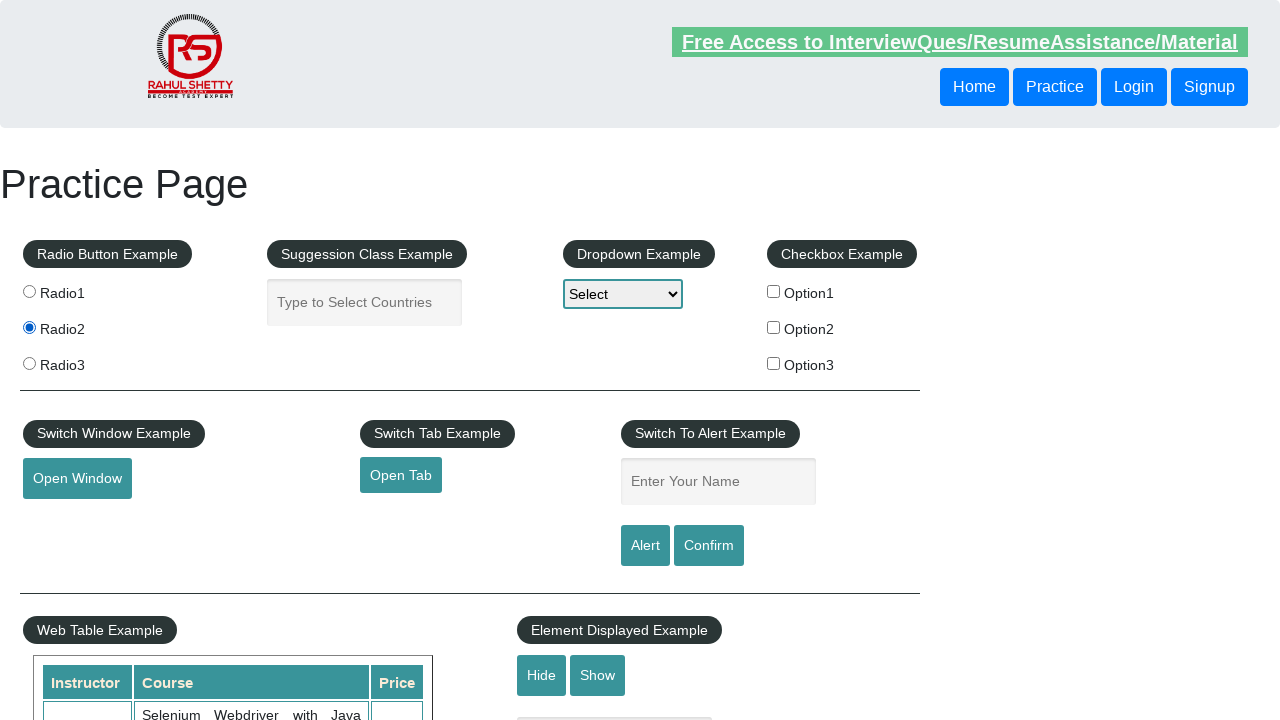

Waited 500ms for radio button action to complete
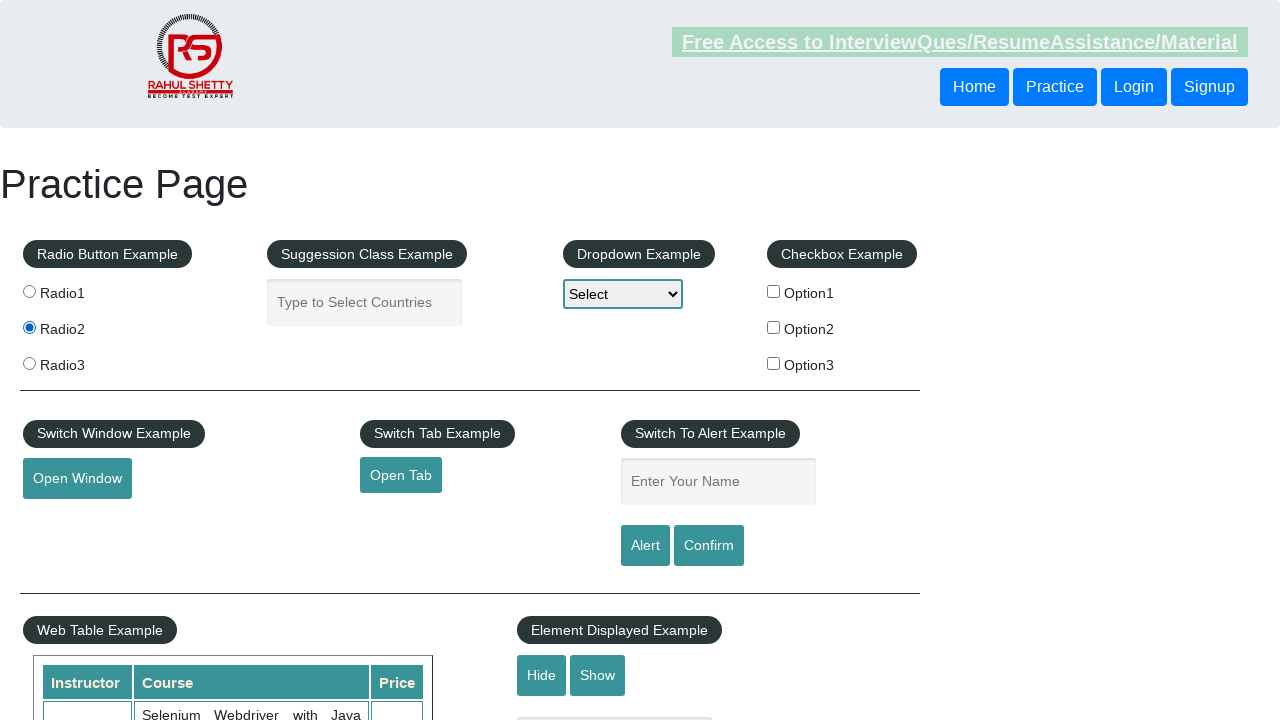

Clicked radio button with value 'radio3' at (29, 363) on input[name='radioButton'][value='radio3']
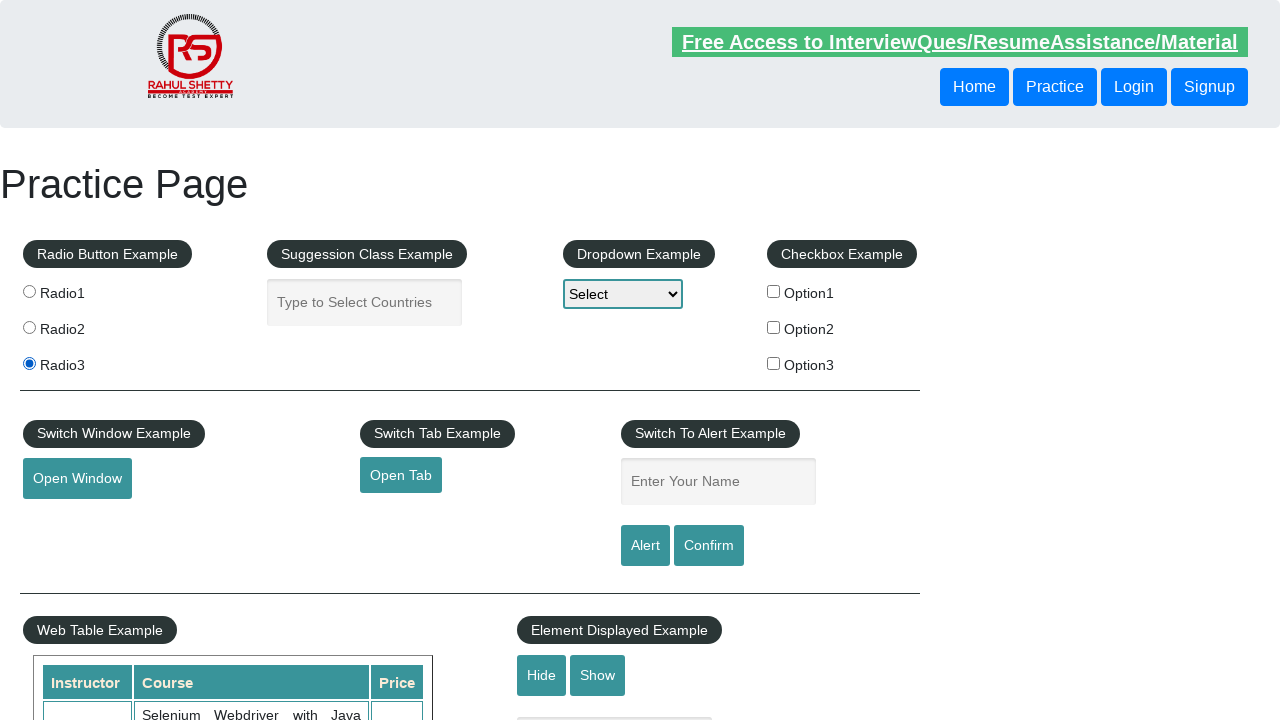

Radio button 'radio3' is now selected and visible
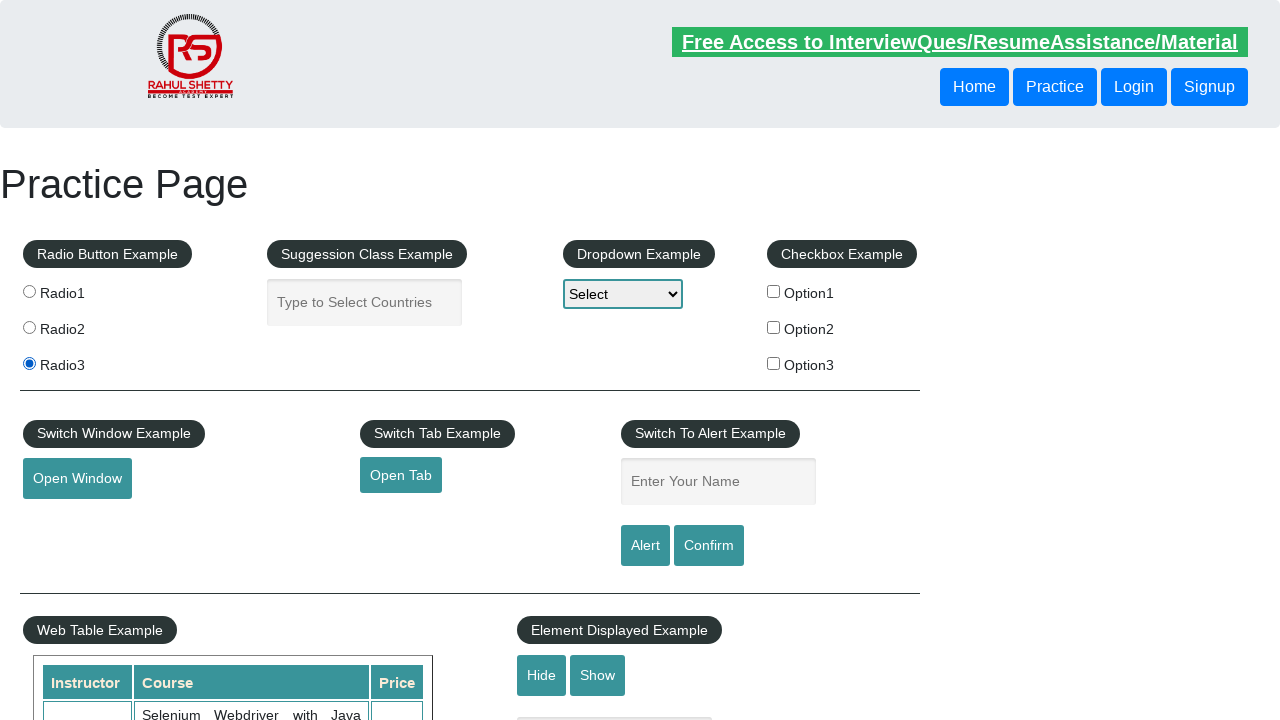

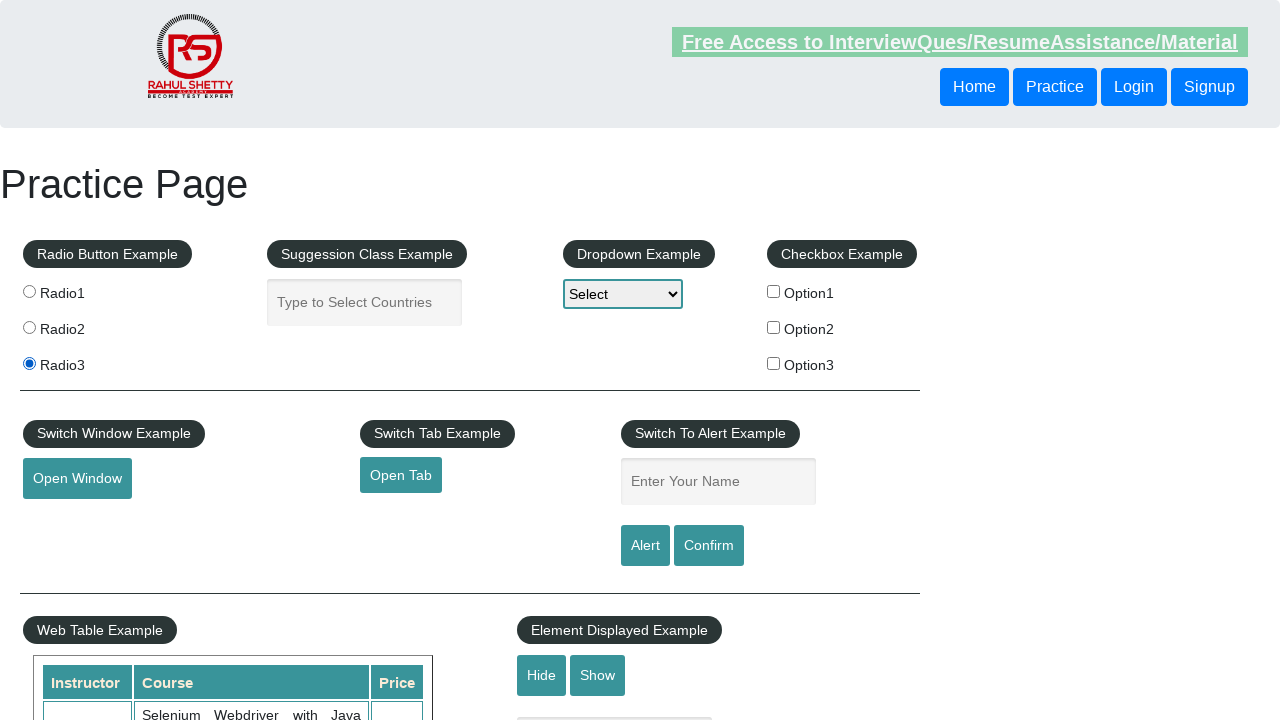